Navigates to the Team section by clicking the Team button in the navigation menu.

Starting URL: https://mr-usackiy.github.io/amici-D-italia/index.html#

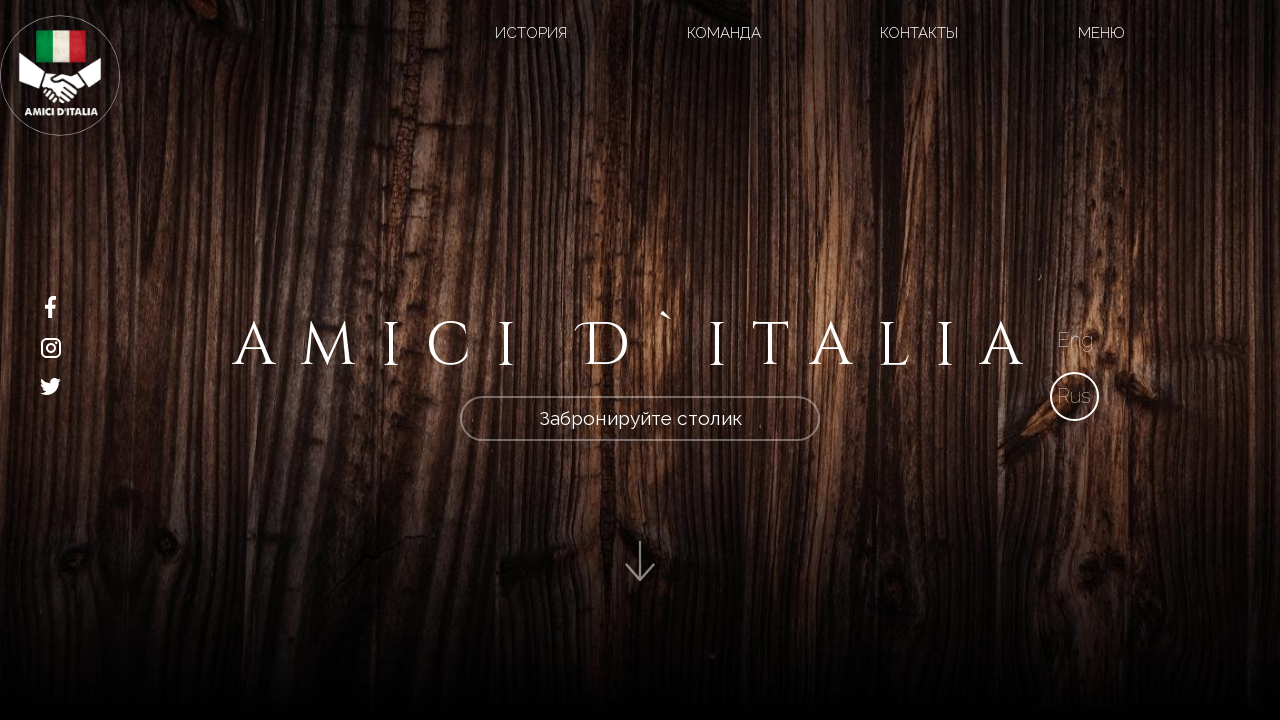

Clicked Team button in navigation menu at (724, 33) on xpath=//a[@href='#section-4']
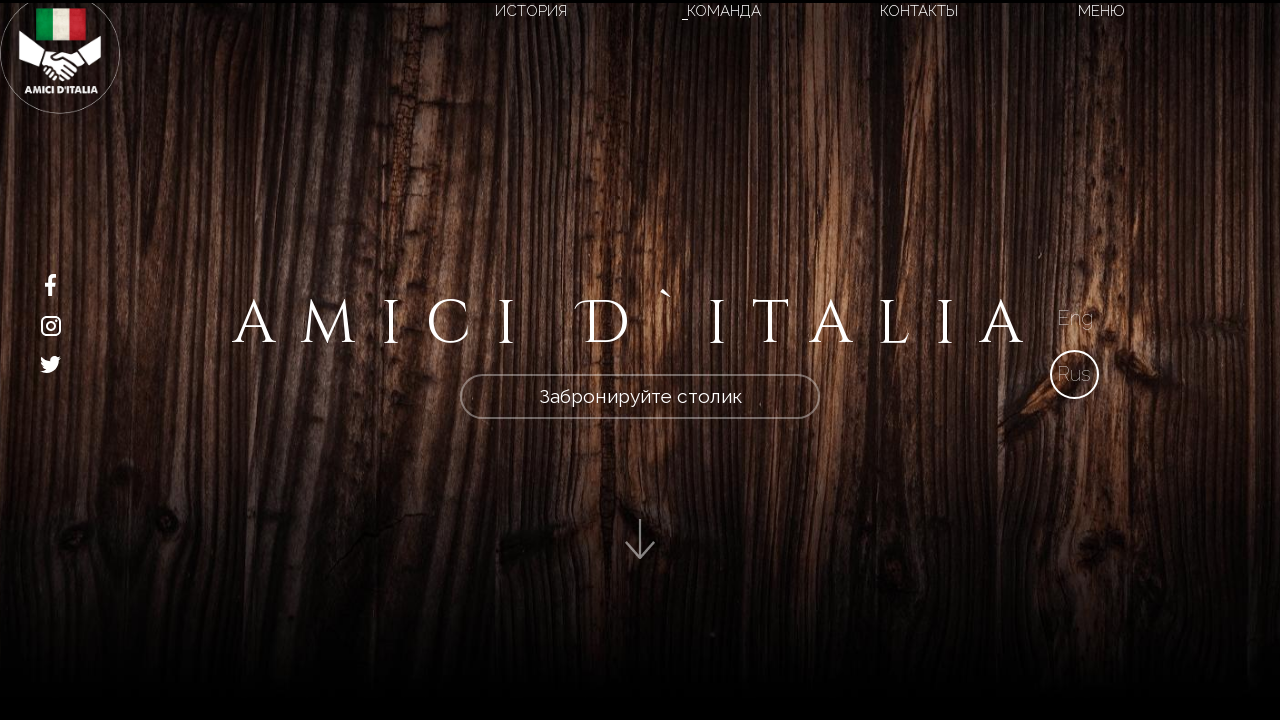

Navigated to Team section (URL verified)
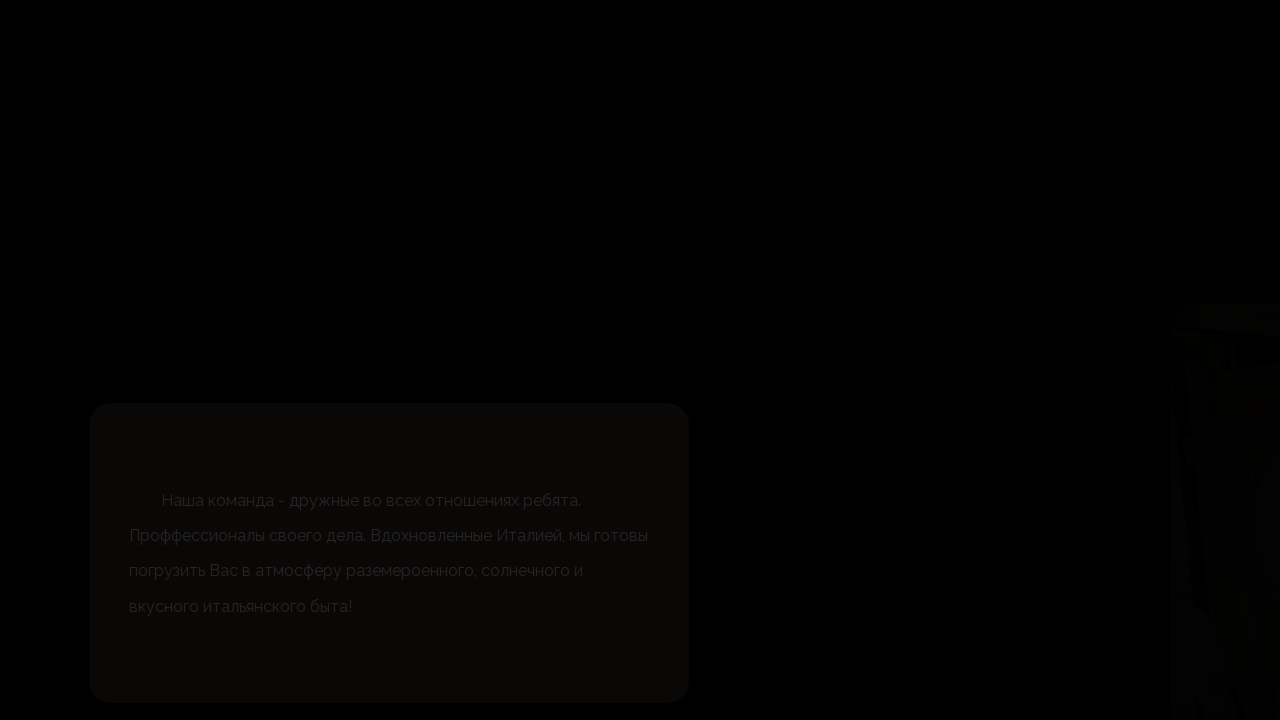

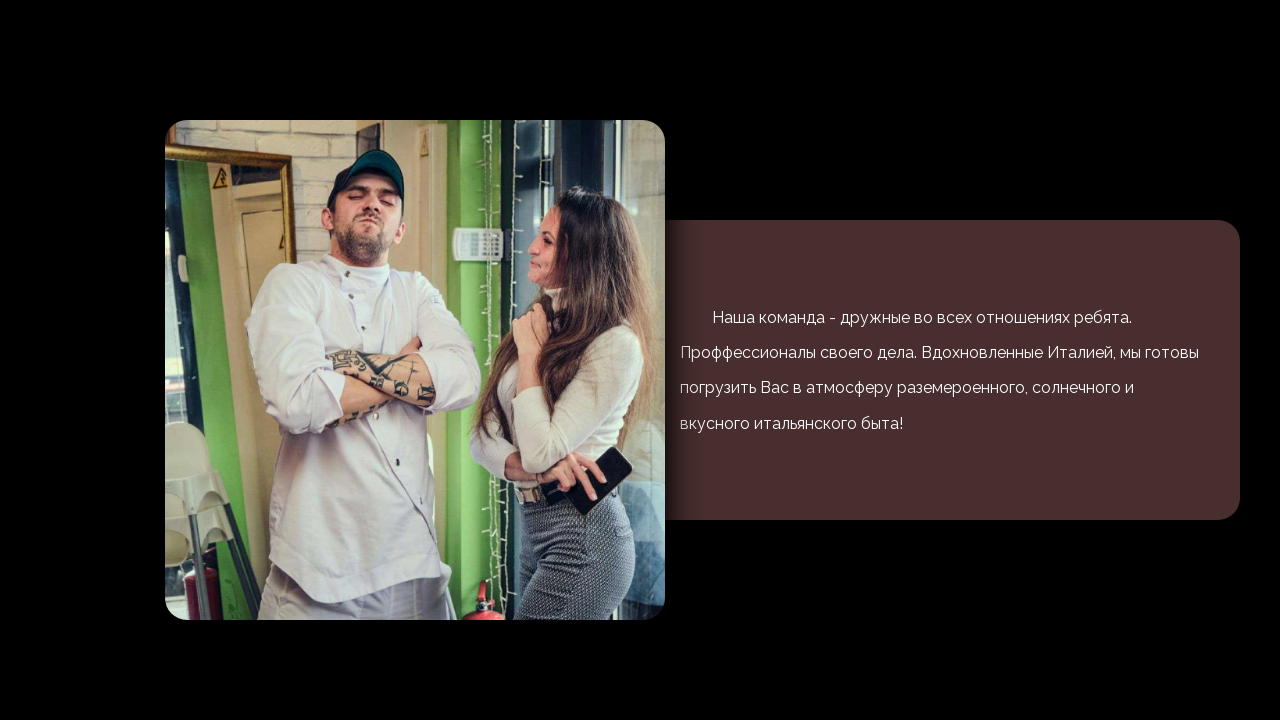